Tests registration form validation by entering an invalid email format and verifying the email validation error messages

Starting URL: https://alada.vn/tai-khoan/dang-ky.html

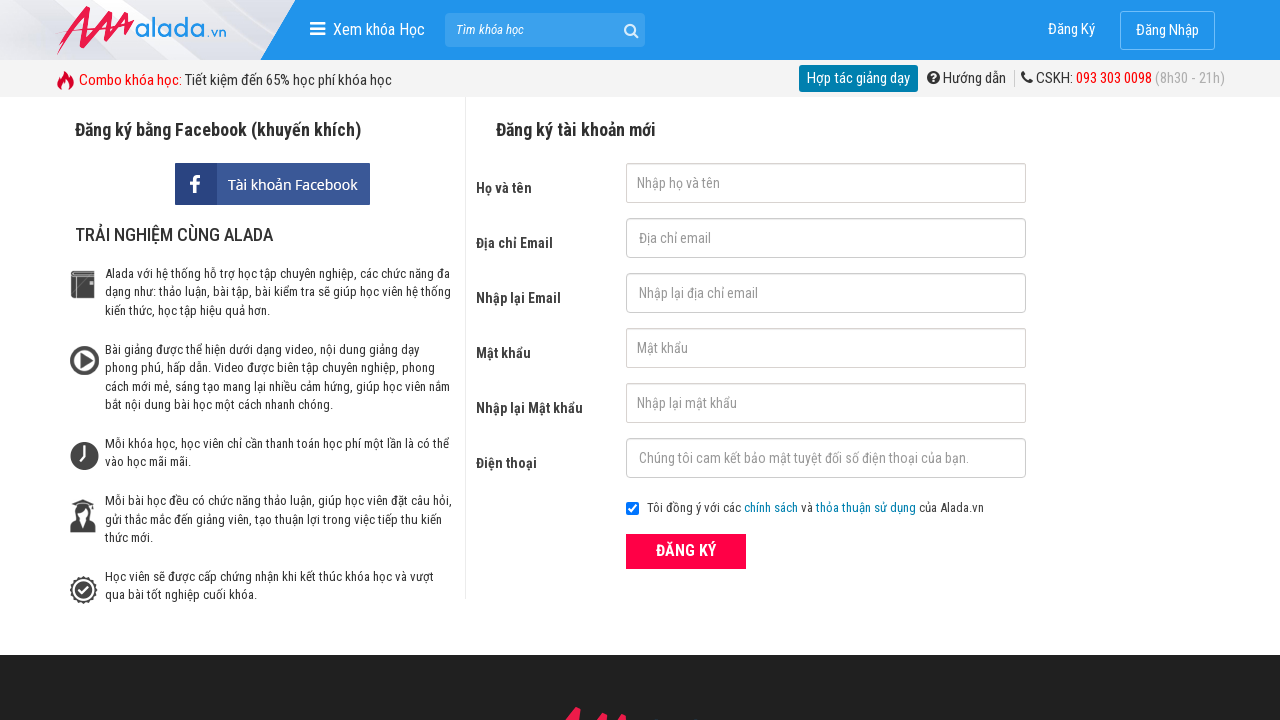

Filled name field with 'Nguyen Van An' on #txtFirstname
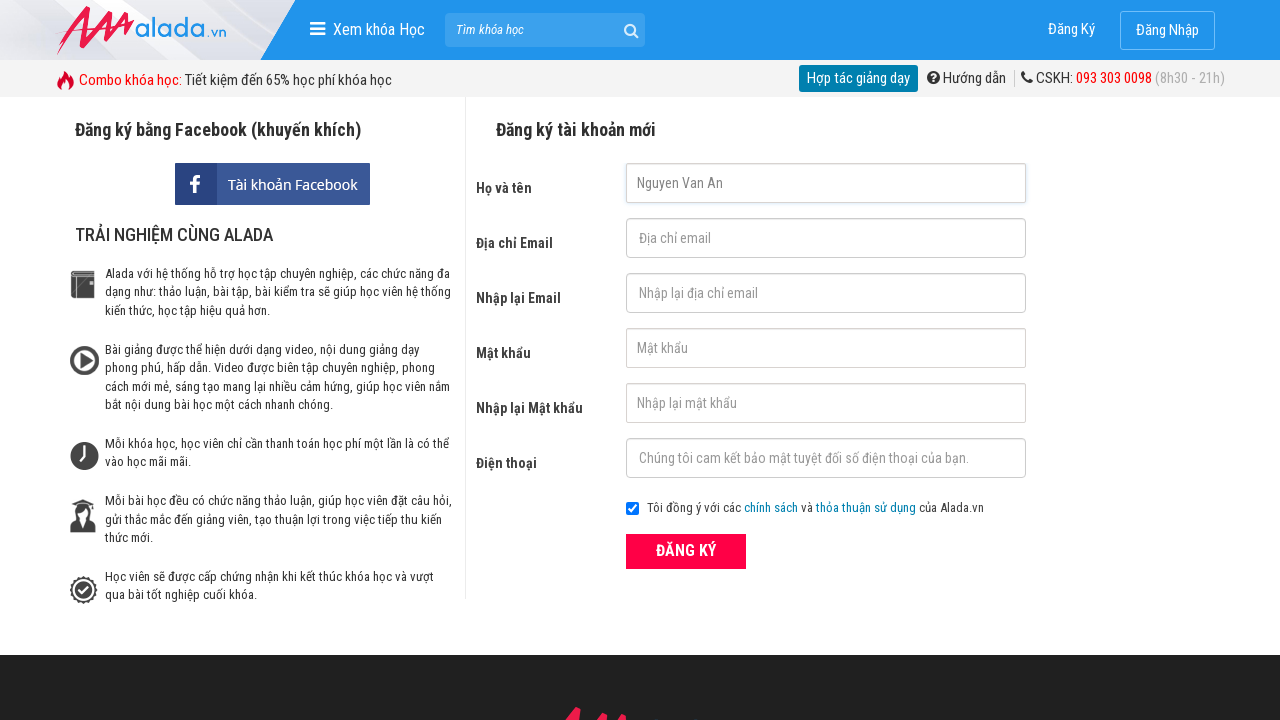

Filled email field with invalid format '123@' on #txtEmail
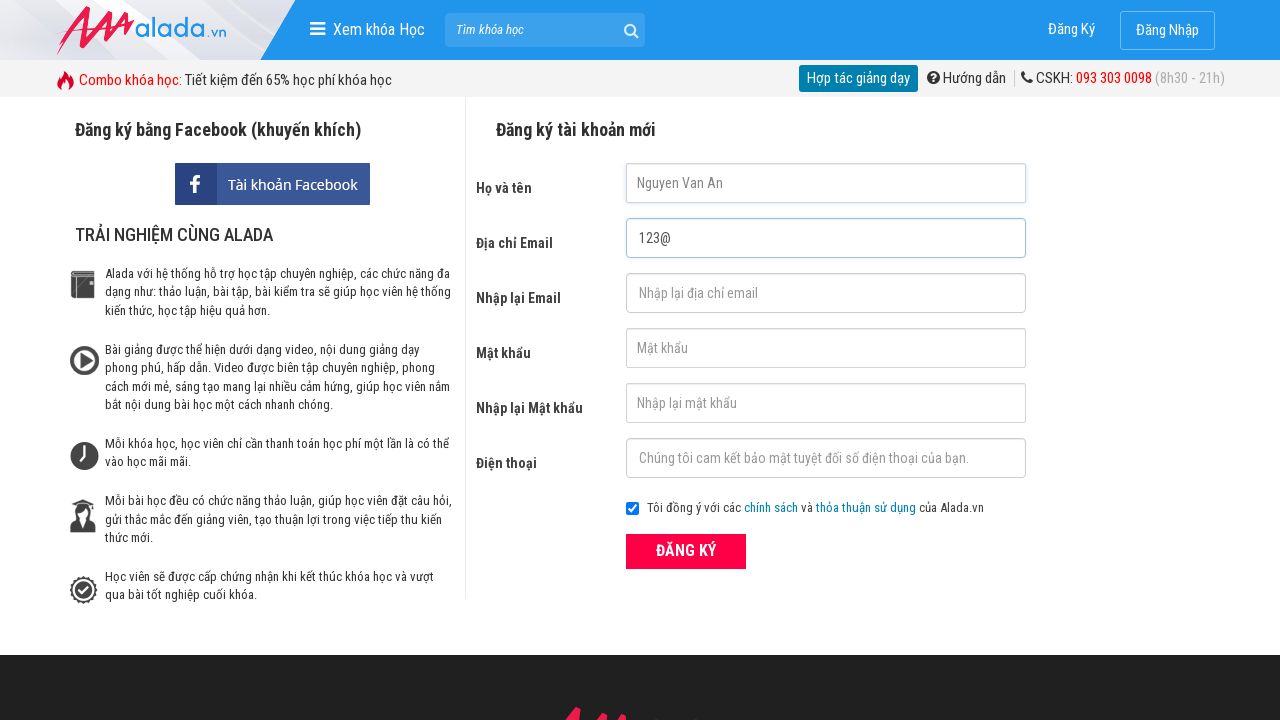

Filled confirmation email field with invalid format '123@' on #txtCEmail
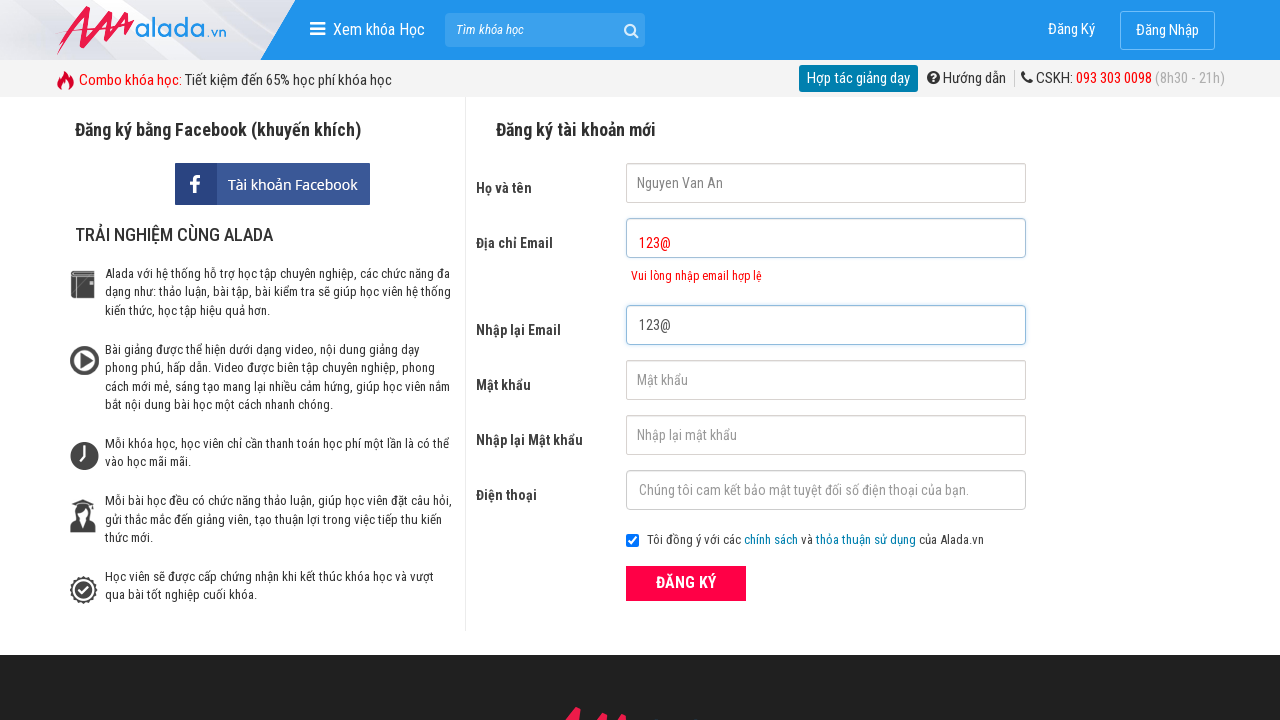

Filled password field with 'SecurePass123!' on #txtPassword
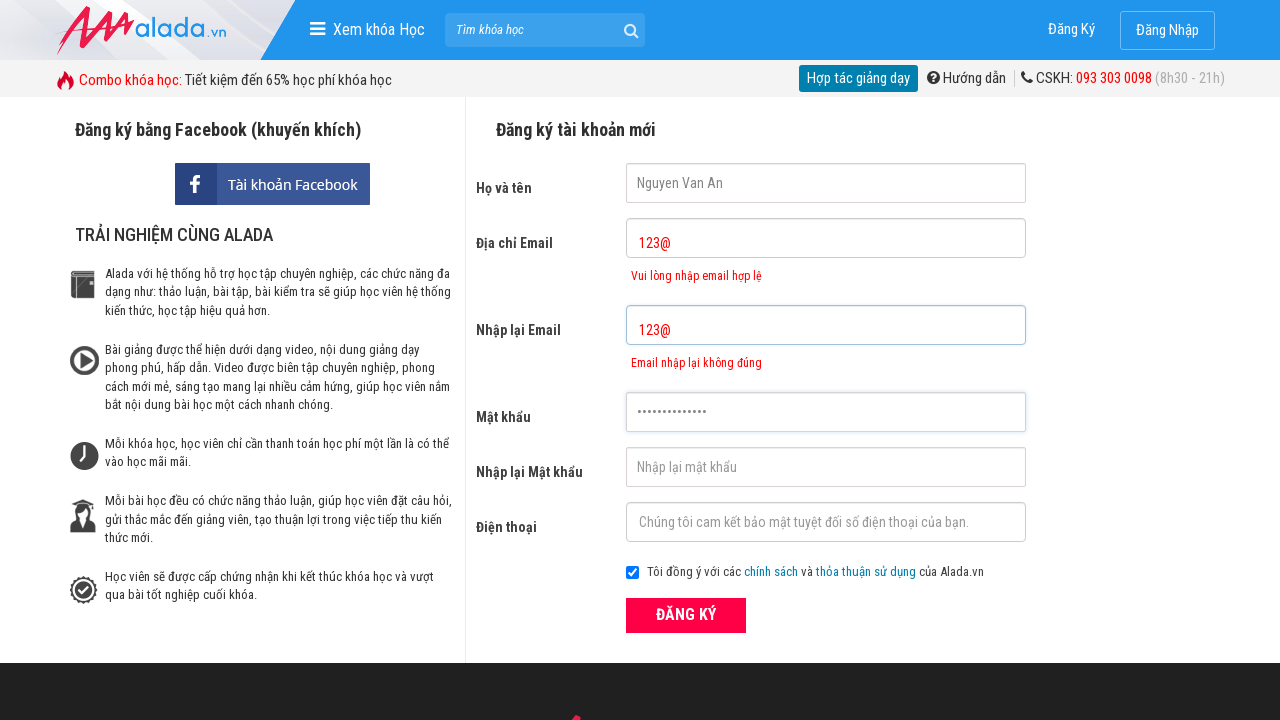

Filled confirm password field with 'SecurePass123!' on #txtCPassword
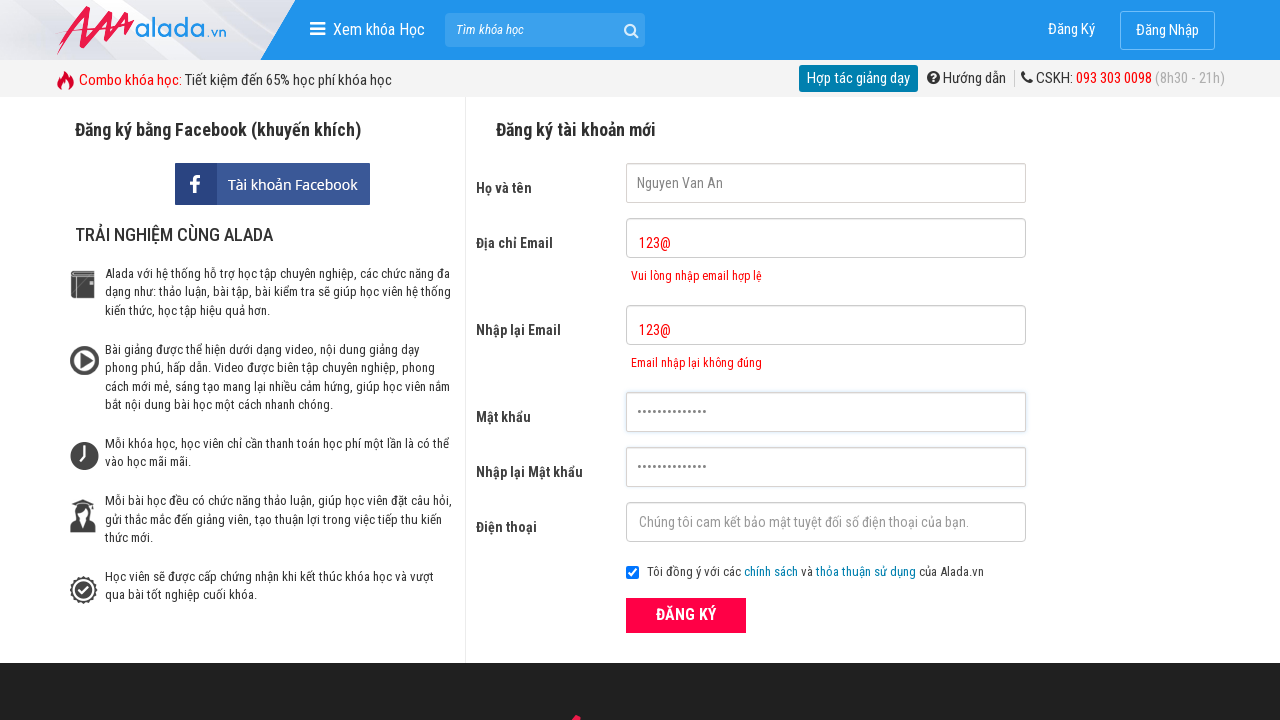

Filled phone number field with '0912345678' on #txtPhone
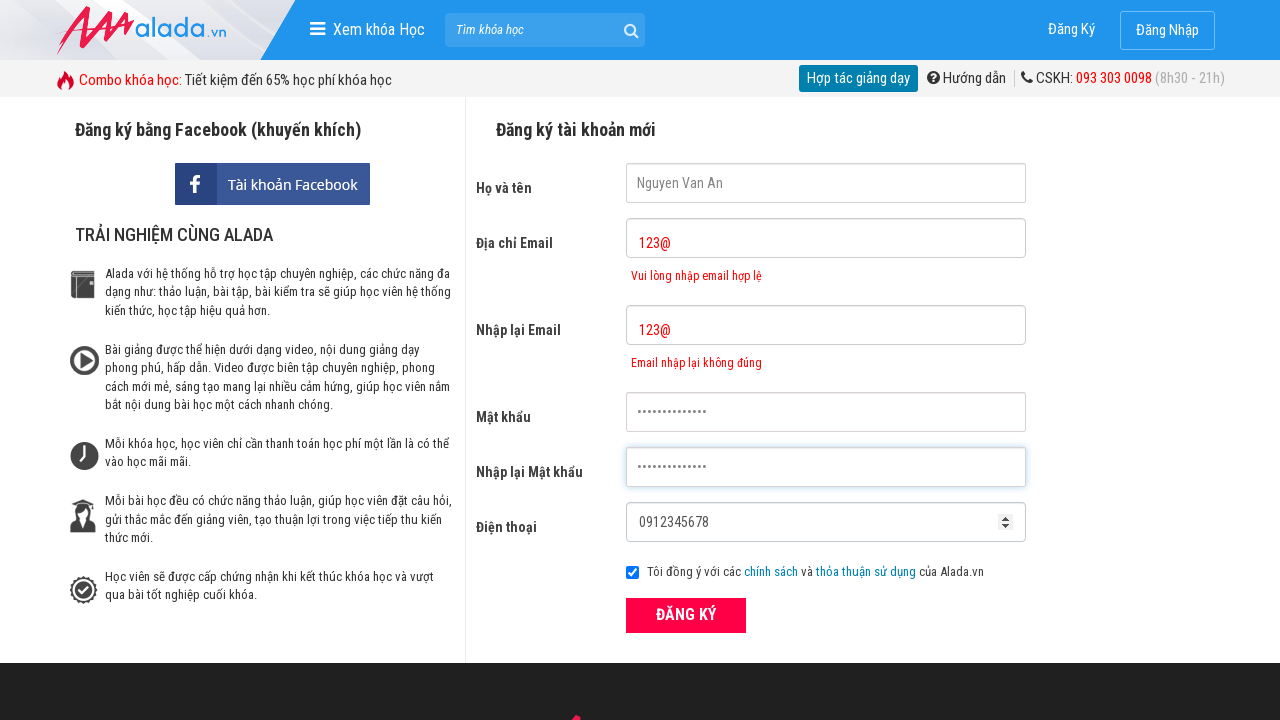

Clicked submit button to attempt registration at (686, 615) on xpath=//div[@class='field_btn']//button[@type='submit']
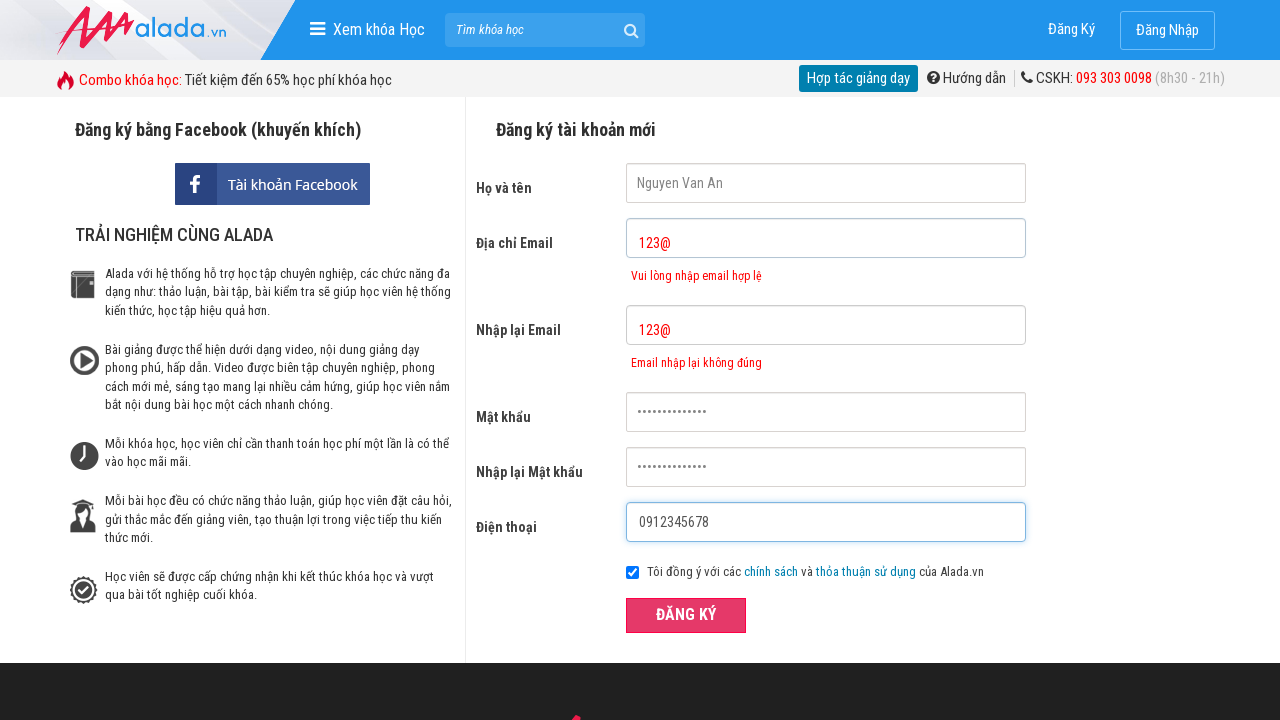

Email validation error message appeared
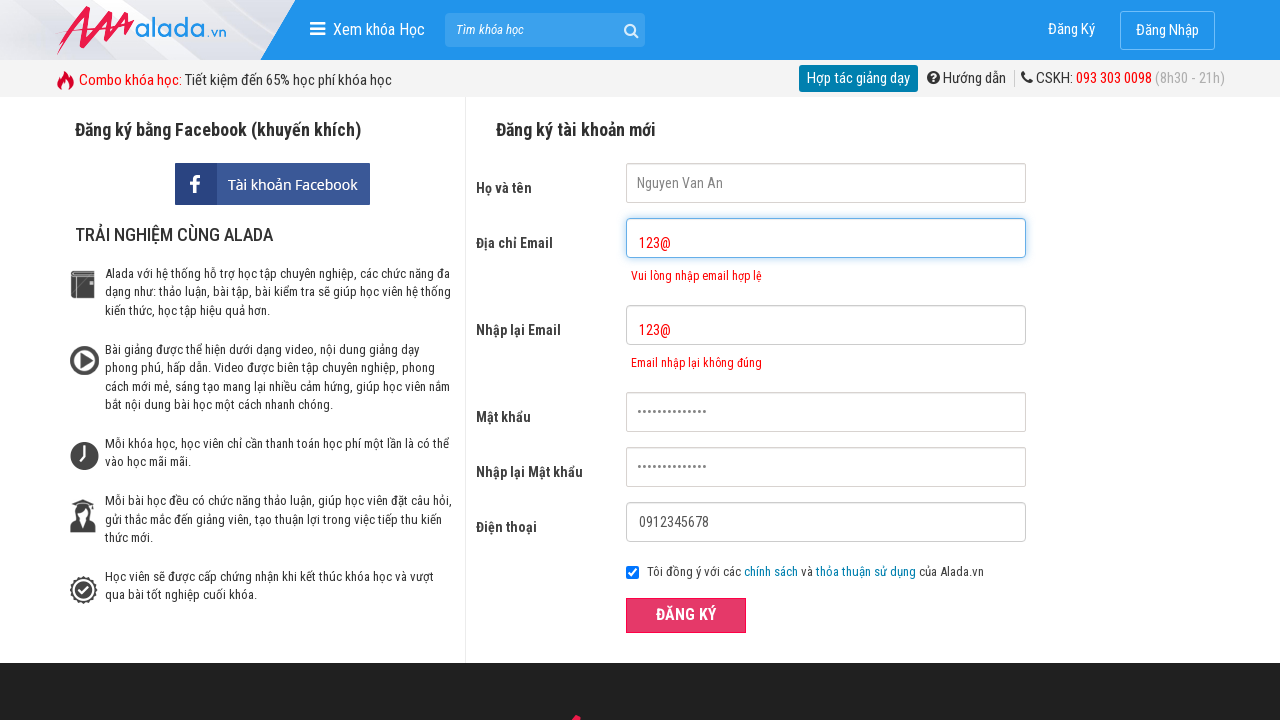

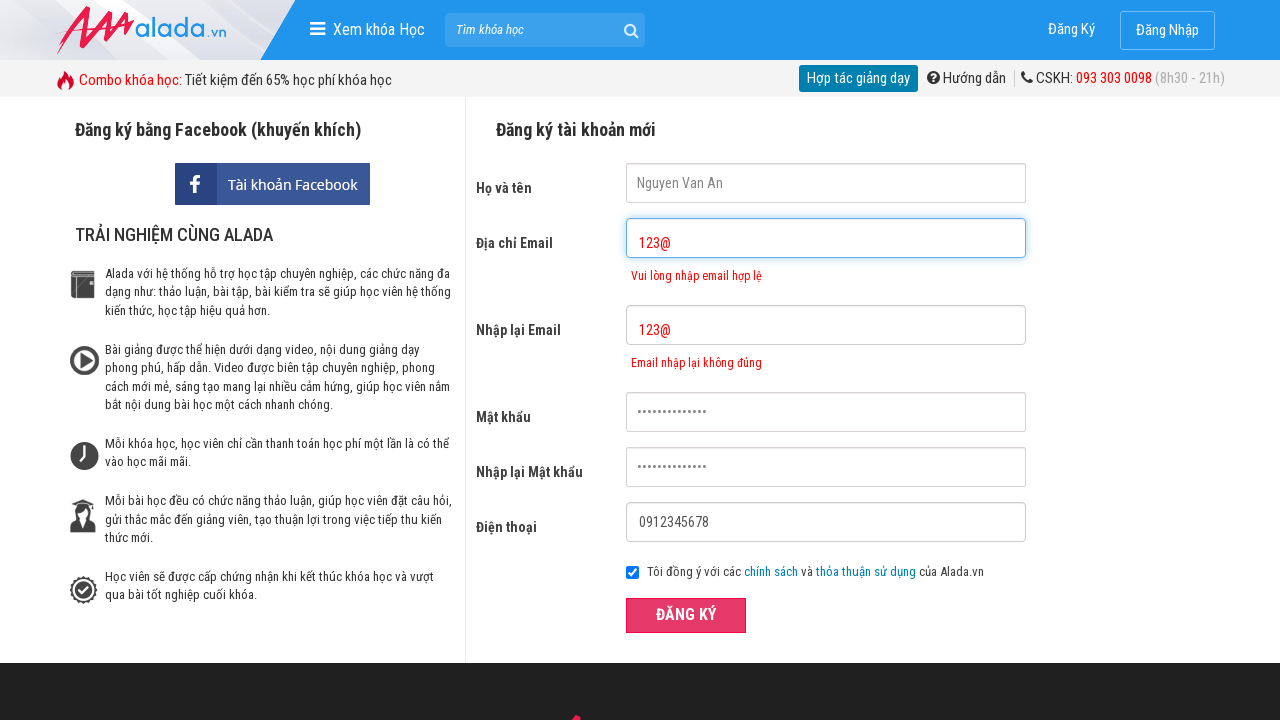